Completes a multi-step puzzle game by solving riddles, extracting text from elements, and submitting answers in sequence

Starting URL: https://techstepacademy.com/trial-of-the-stones

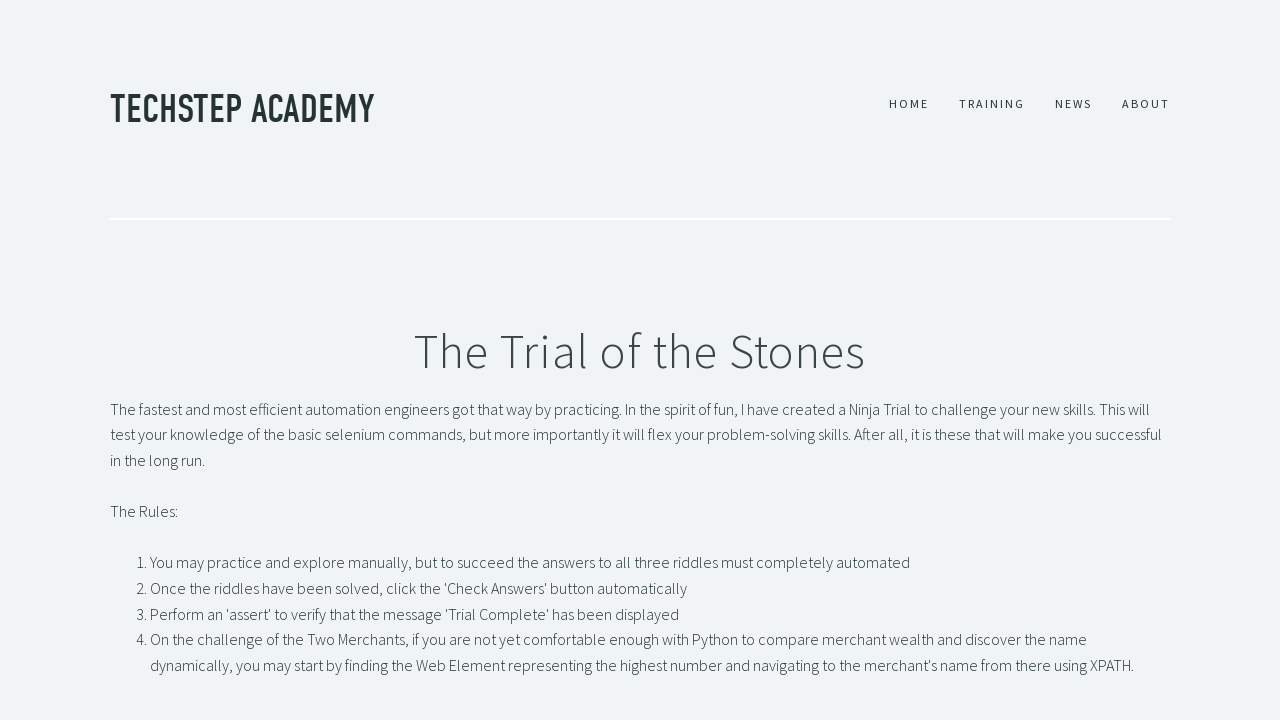

Filled first riddle input with 'rock' on input[id='r1Input']
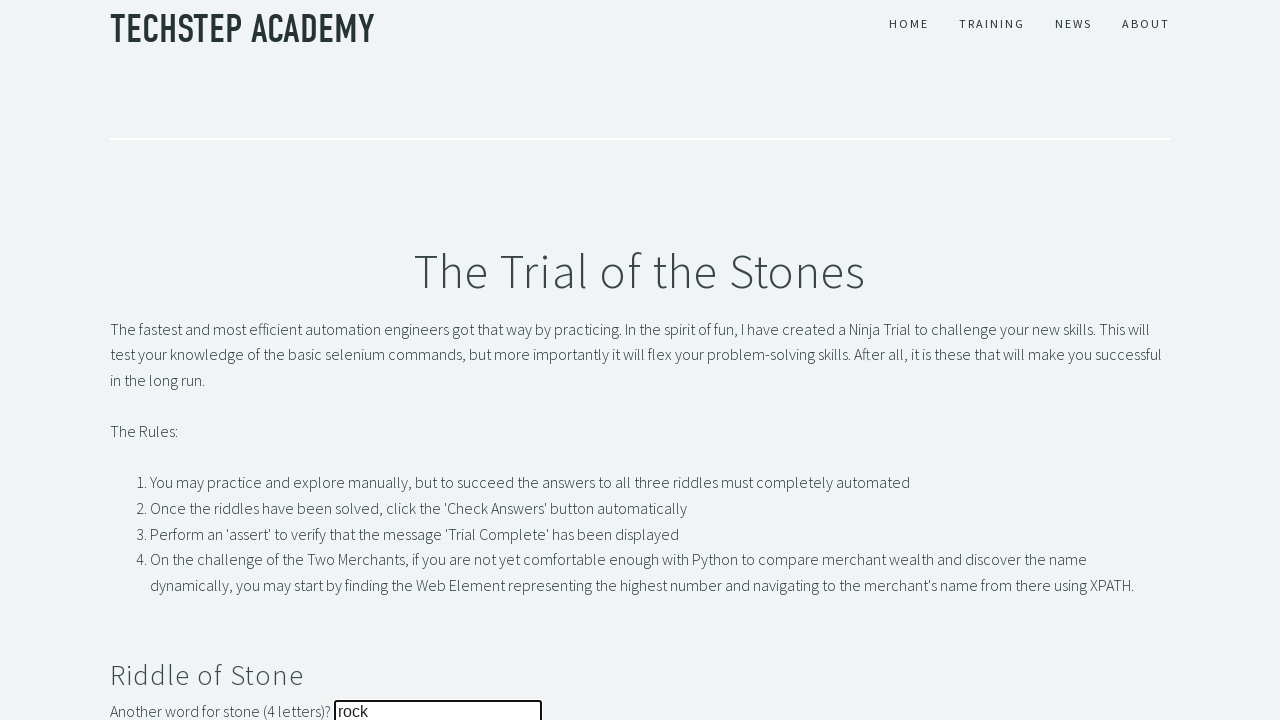

Submitted answer to first riddle (Riddle of Stone) at (145, 360) on button[id='r1Btn']
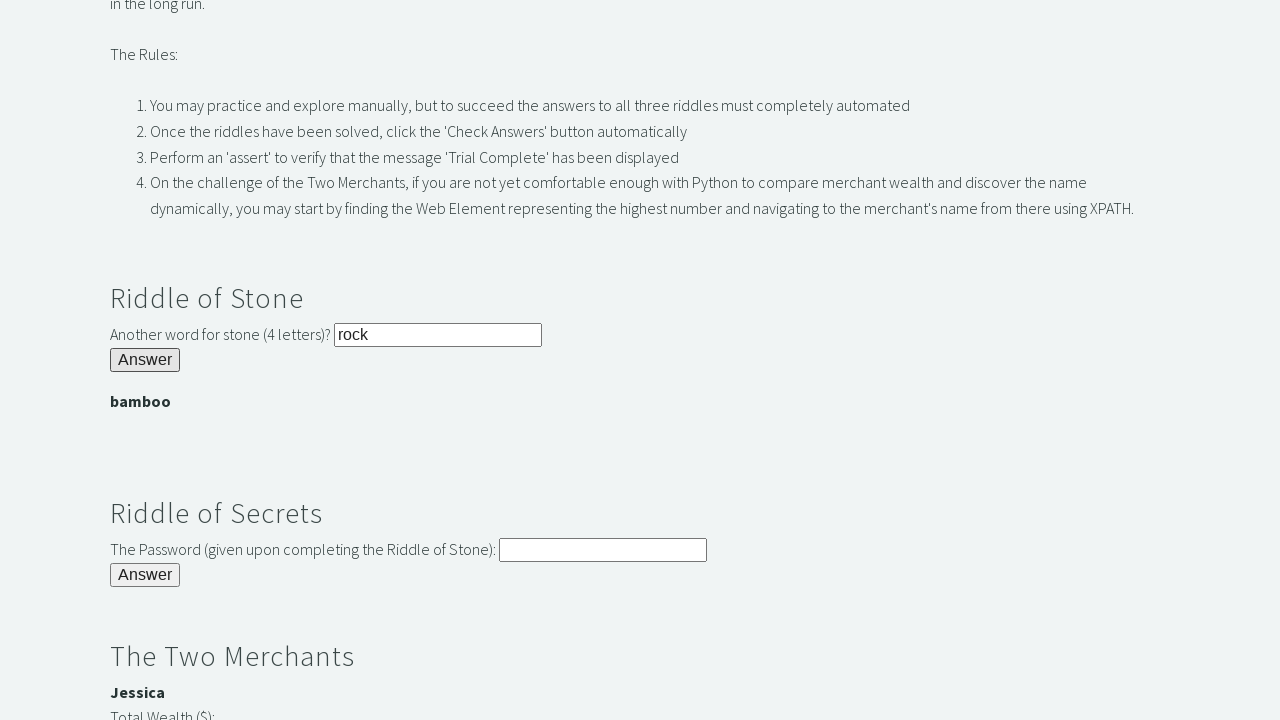

Extracted 'bamboo' text from first riddle result
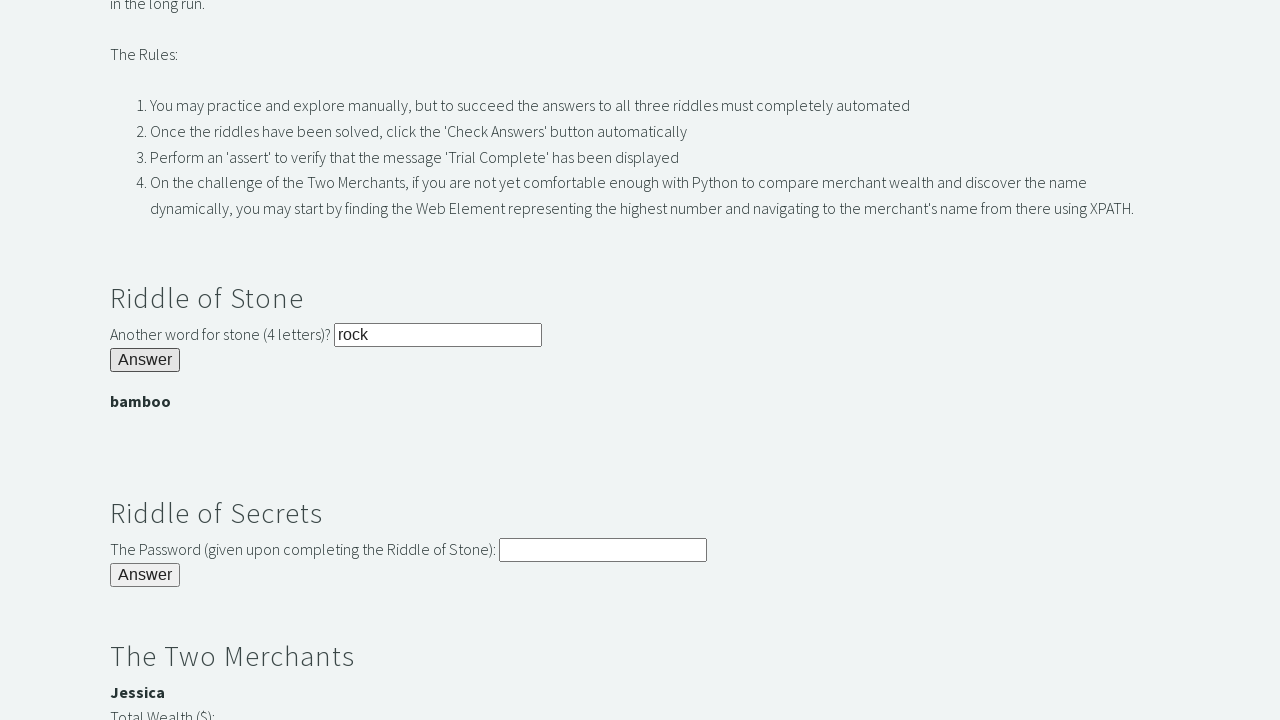

Filled second riddle input with extracted text from first riddle on input[id='r2Input']
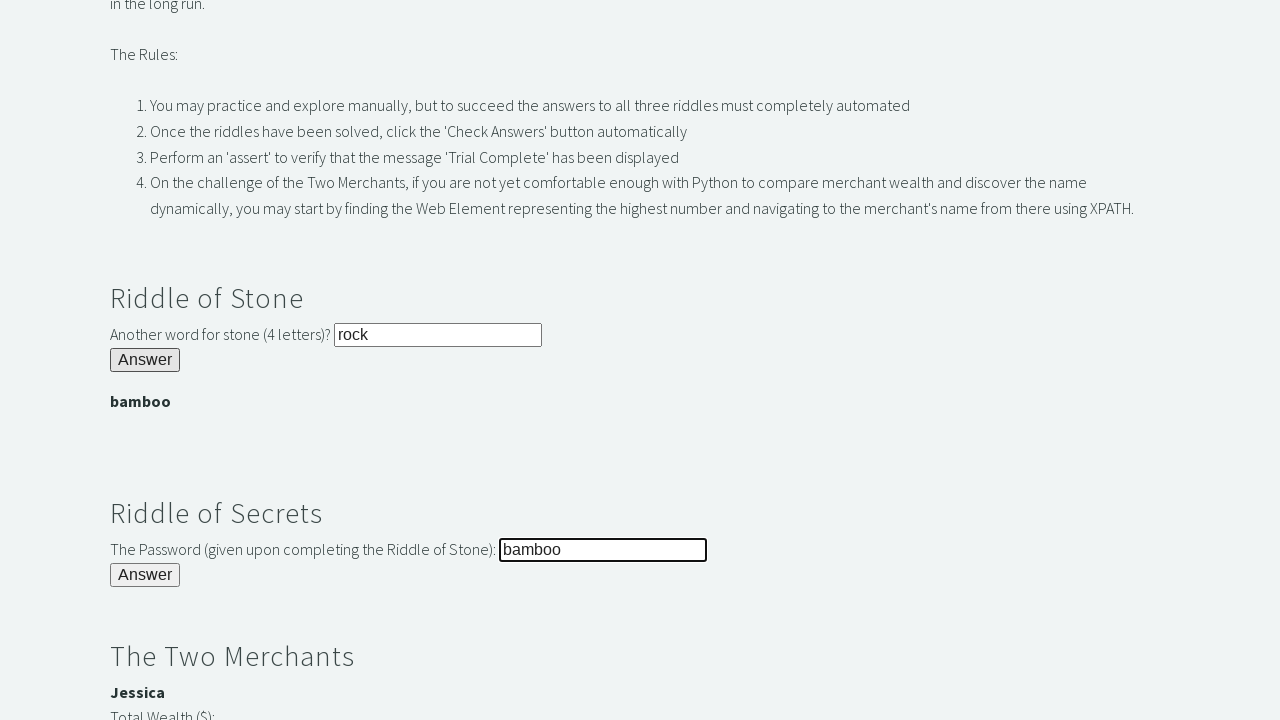

Submitted answer to second riddle at (145, 575) on button[id='r2Butn']
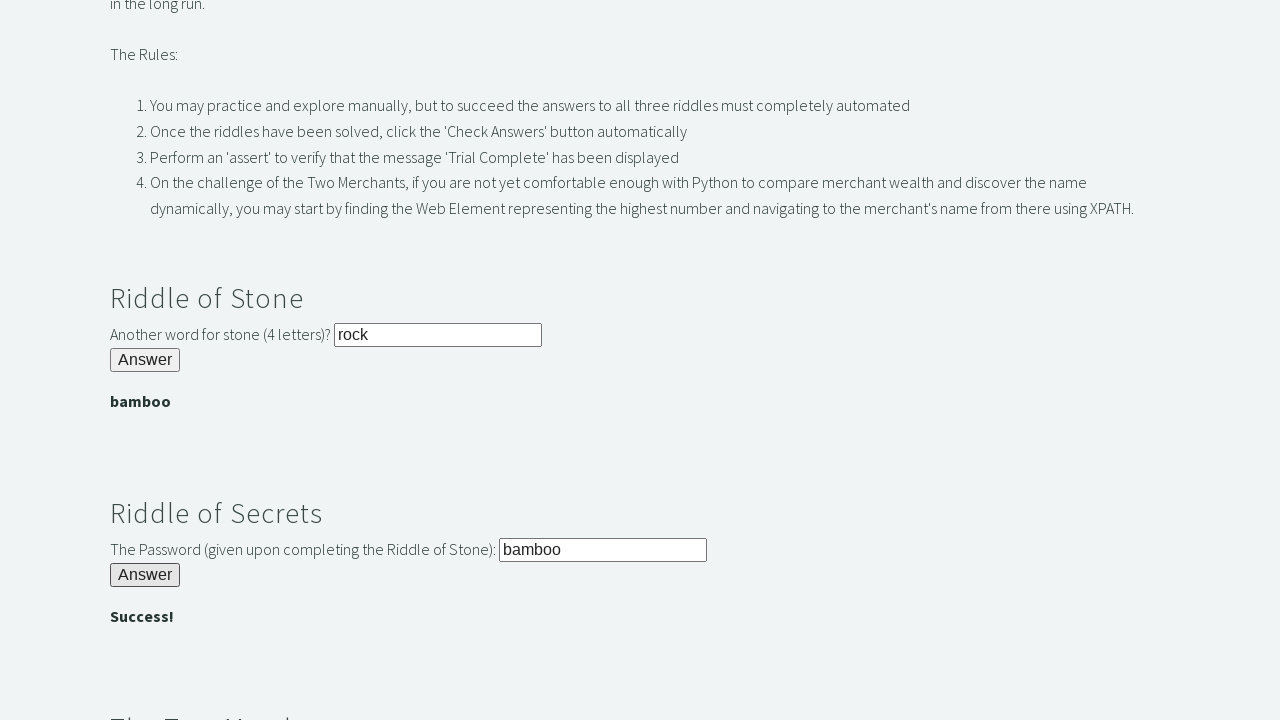

Extracted merchant name 'Jessica' from second riddle result
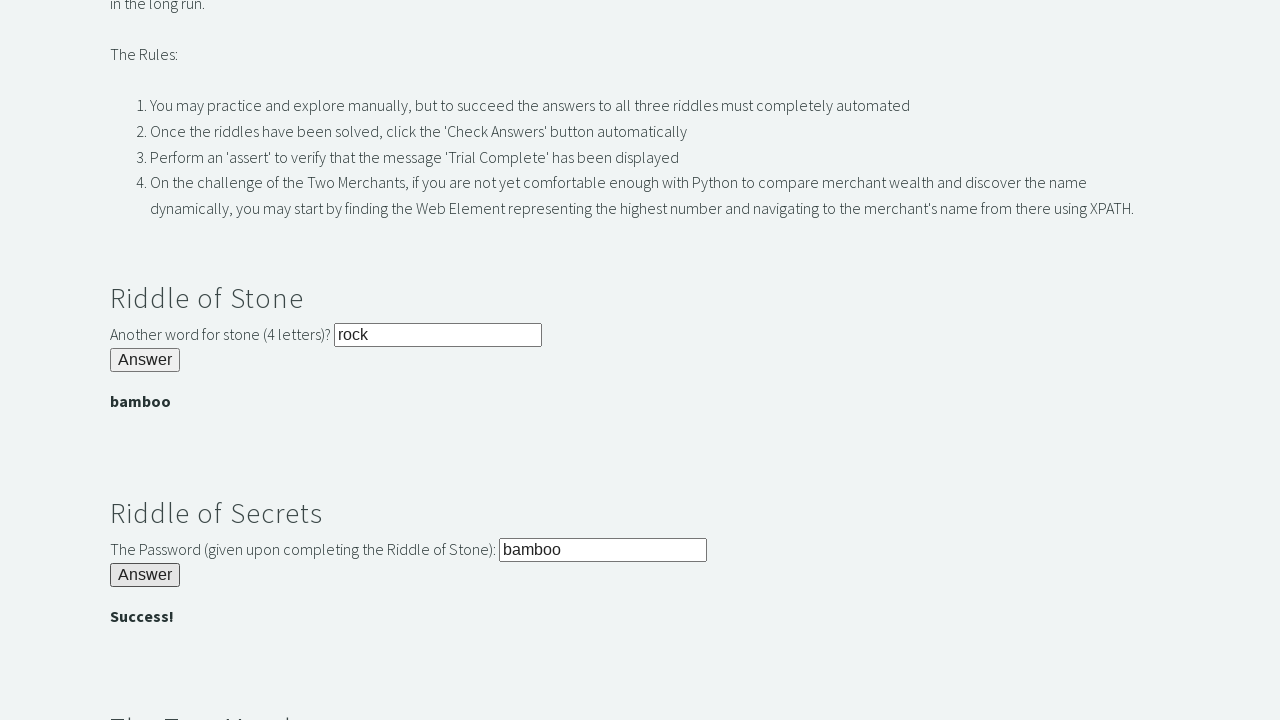

Filled third riddle input with extracted merchant name on input[id='r3Input']
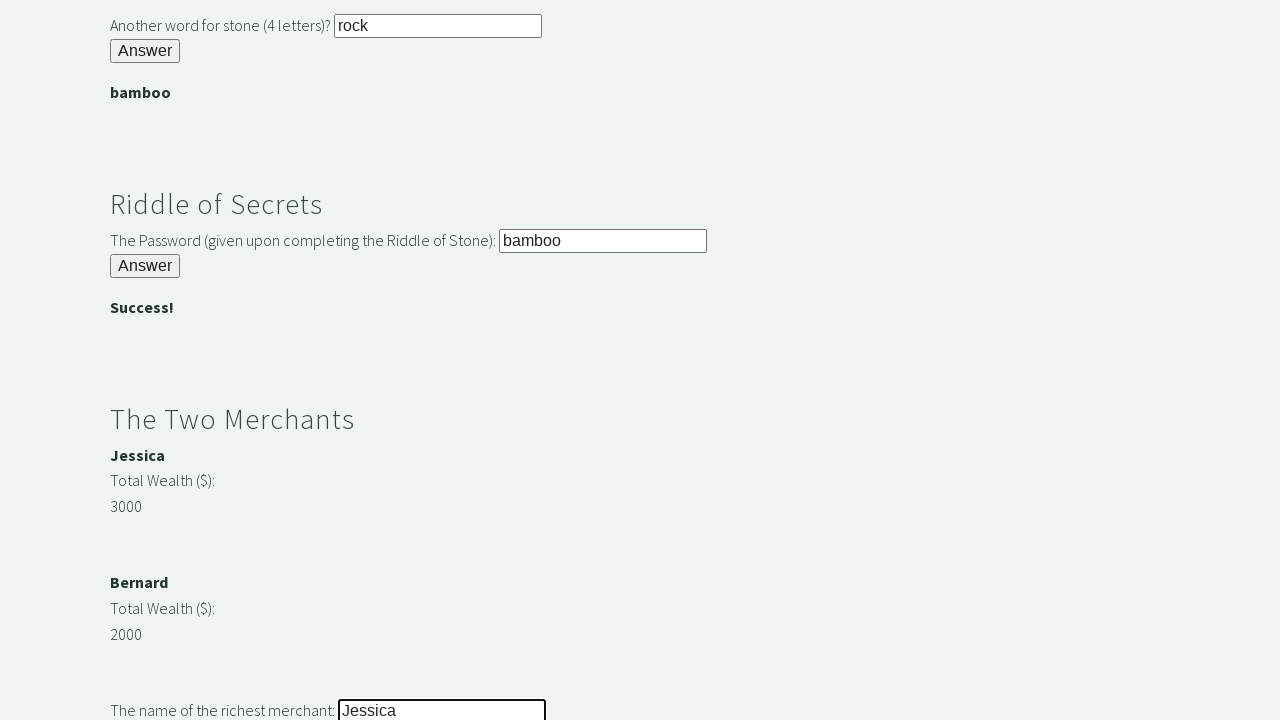

Submitted answer to third riddle at (145, 360) on button[id='r3Butn']
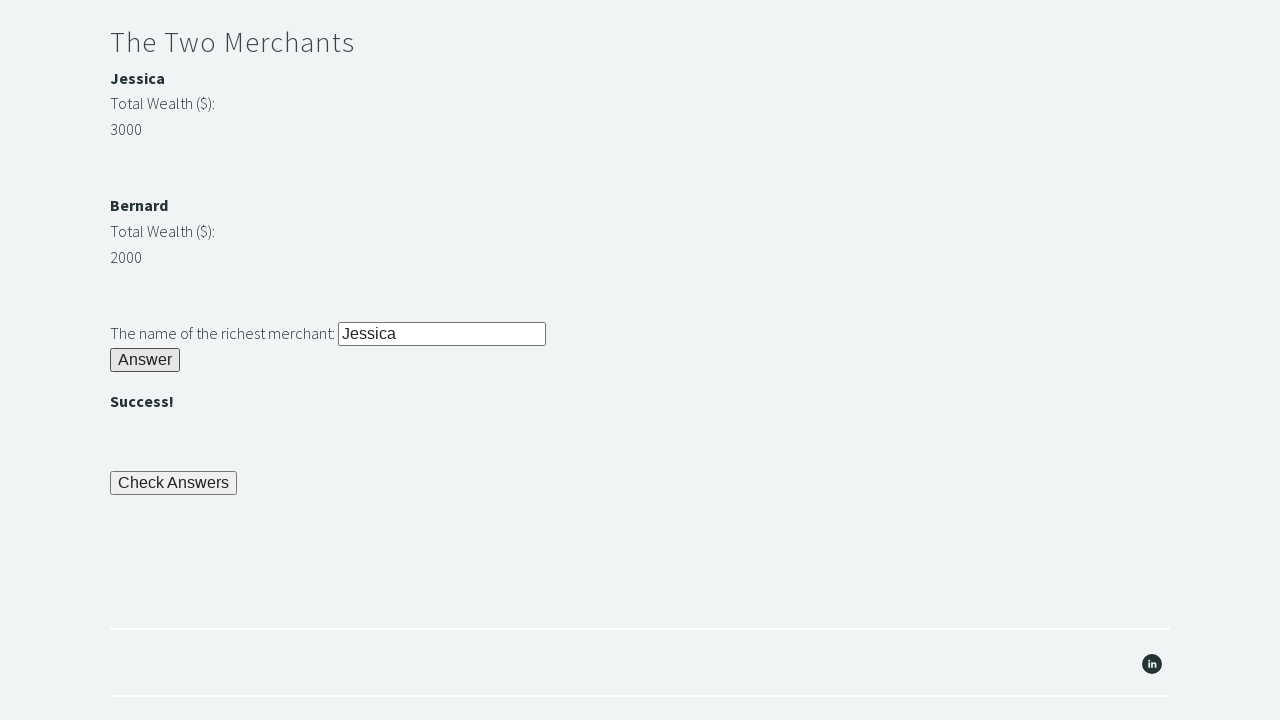

Clicked check button to verify final answer and complete trial at (174, 483) on button[id='checkButn']
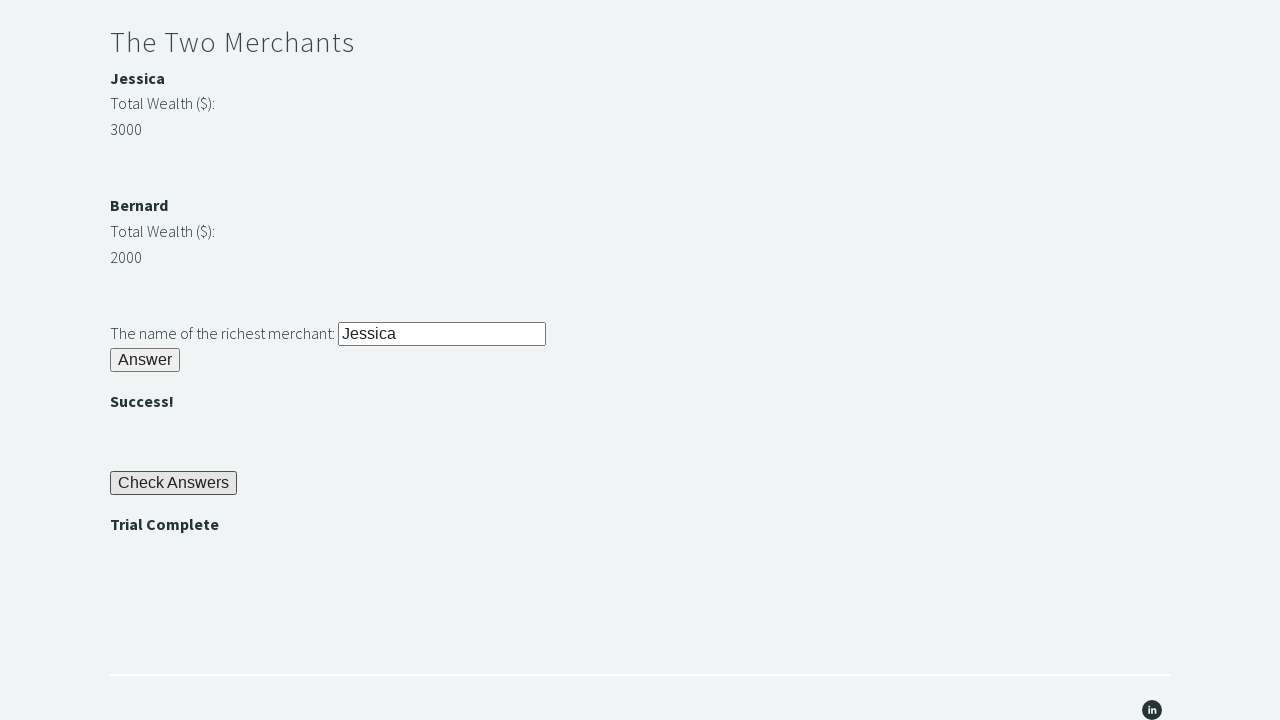

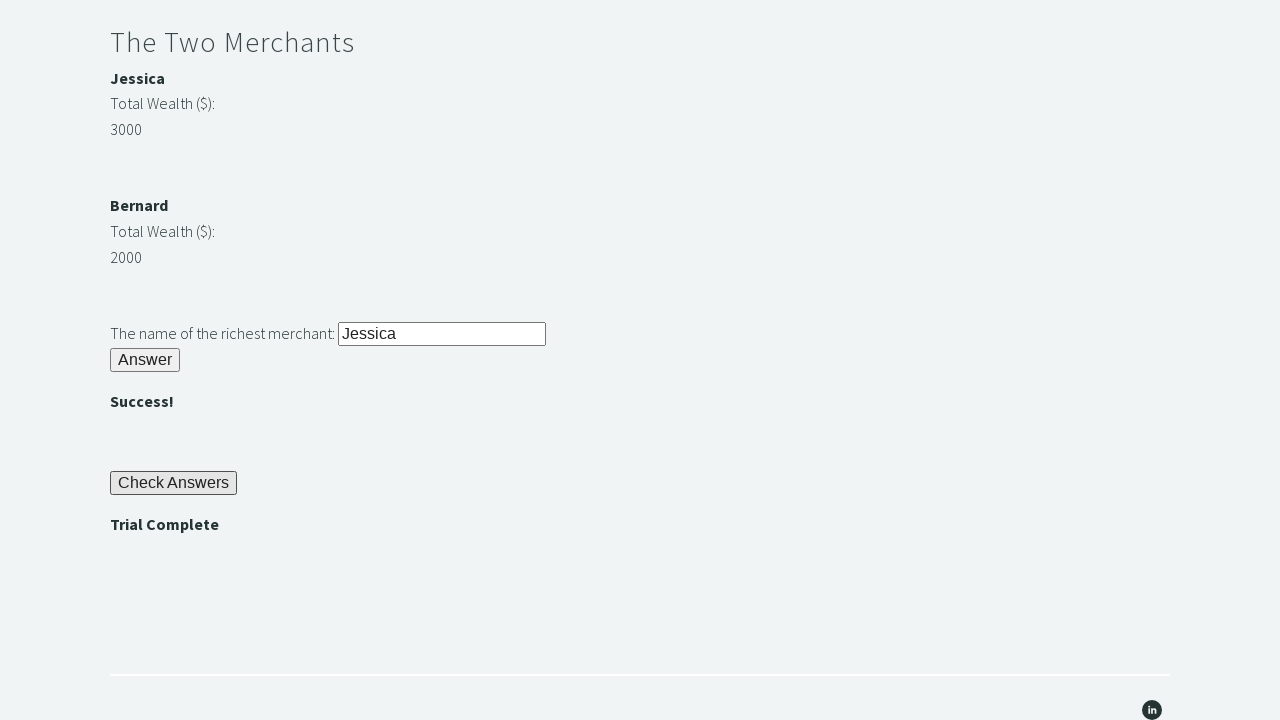